Tests web table functionality by iterating through table rows to find a course named 'JMETER' and verifying its price is '25'

Starting URL: https://rahulshettyacademy.com/AutomationPractice/

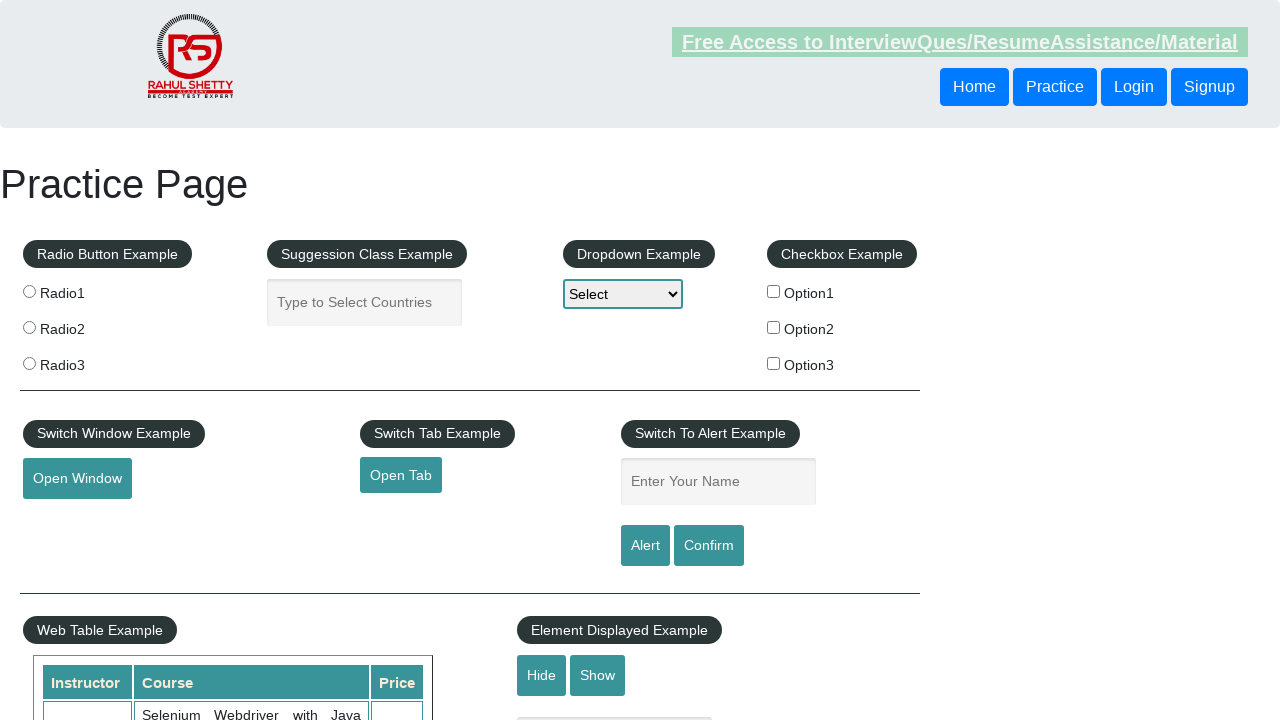

Waited for web table to load
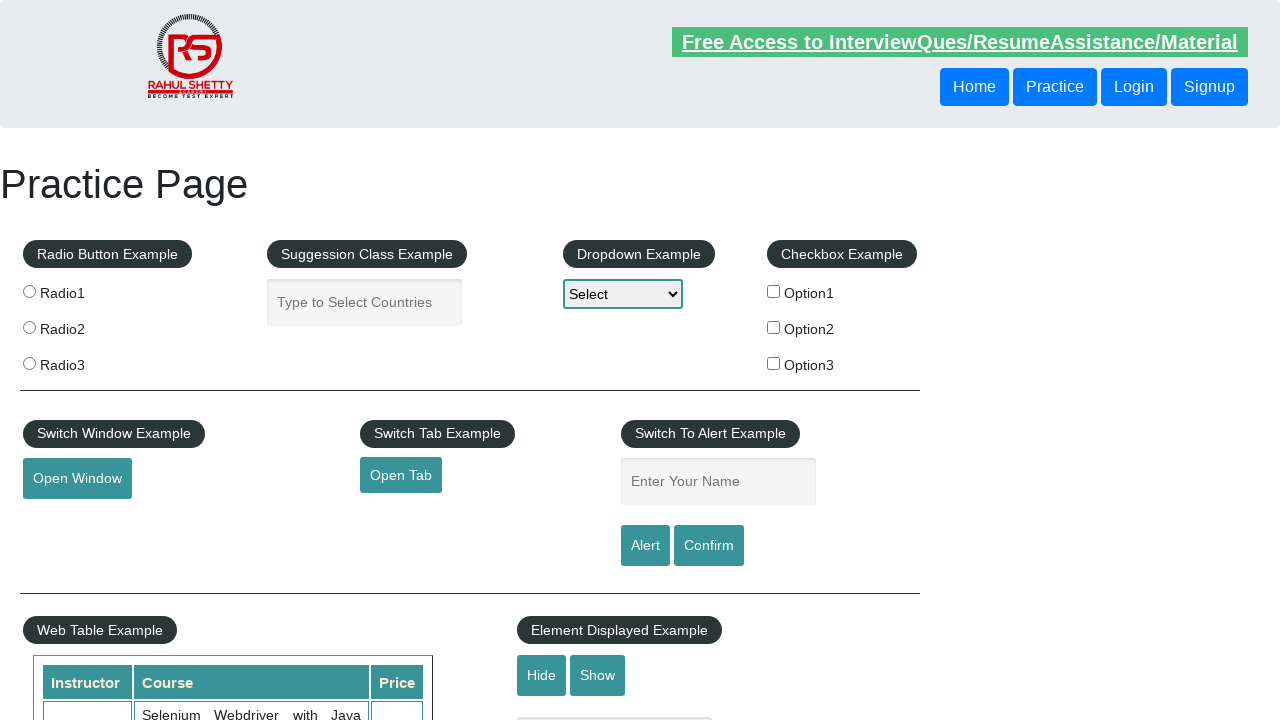

Retrieved all course name cells from second column
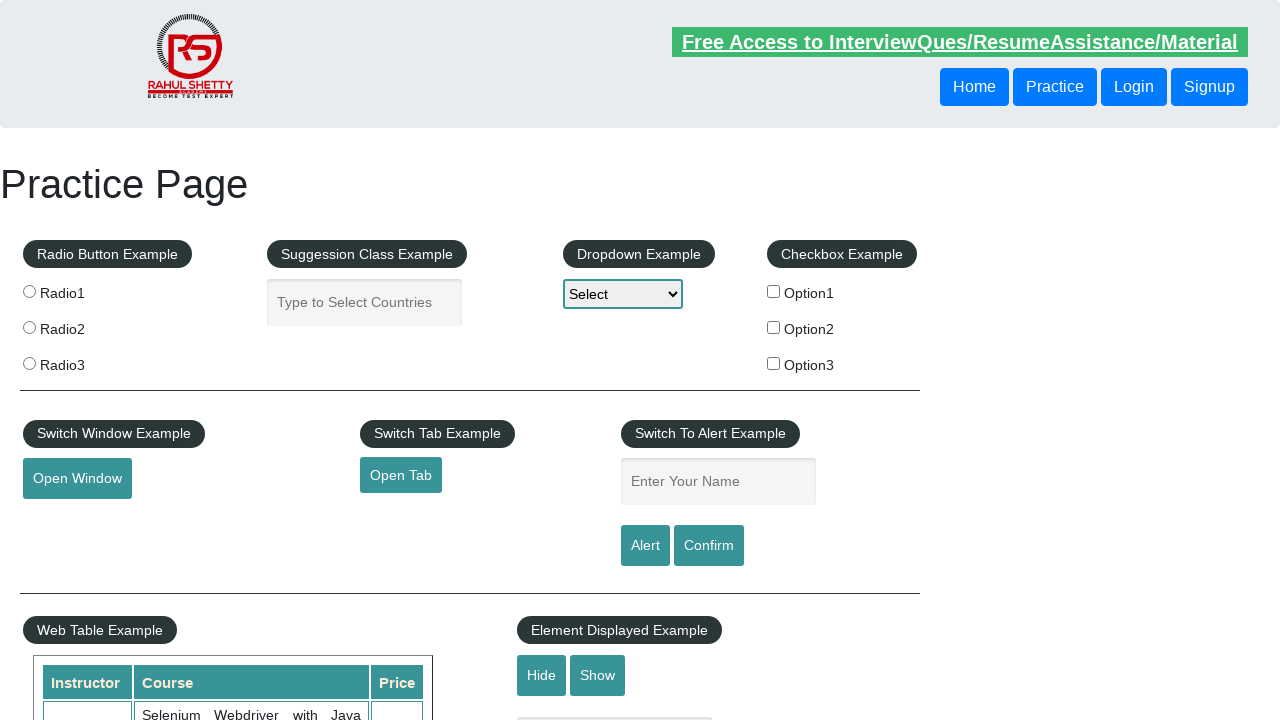

Retrieved course name: 'Selenium Webdriver with Java Basics + Advanced + Interview Guide'
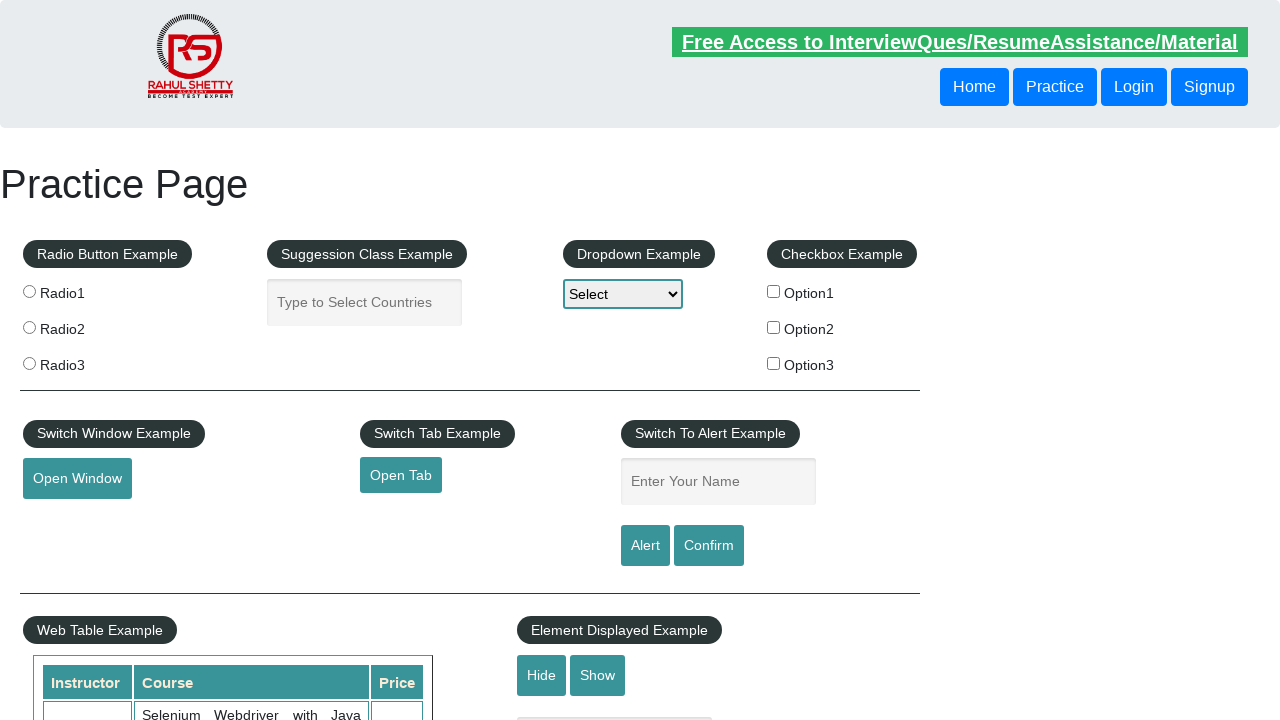

Retrieved course name: 'Learn SQL in Practical + Database Testing from Scratch'
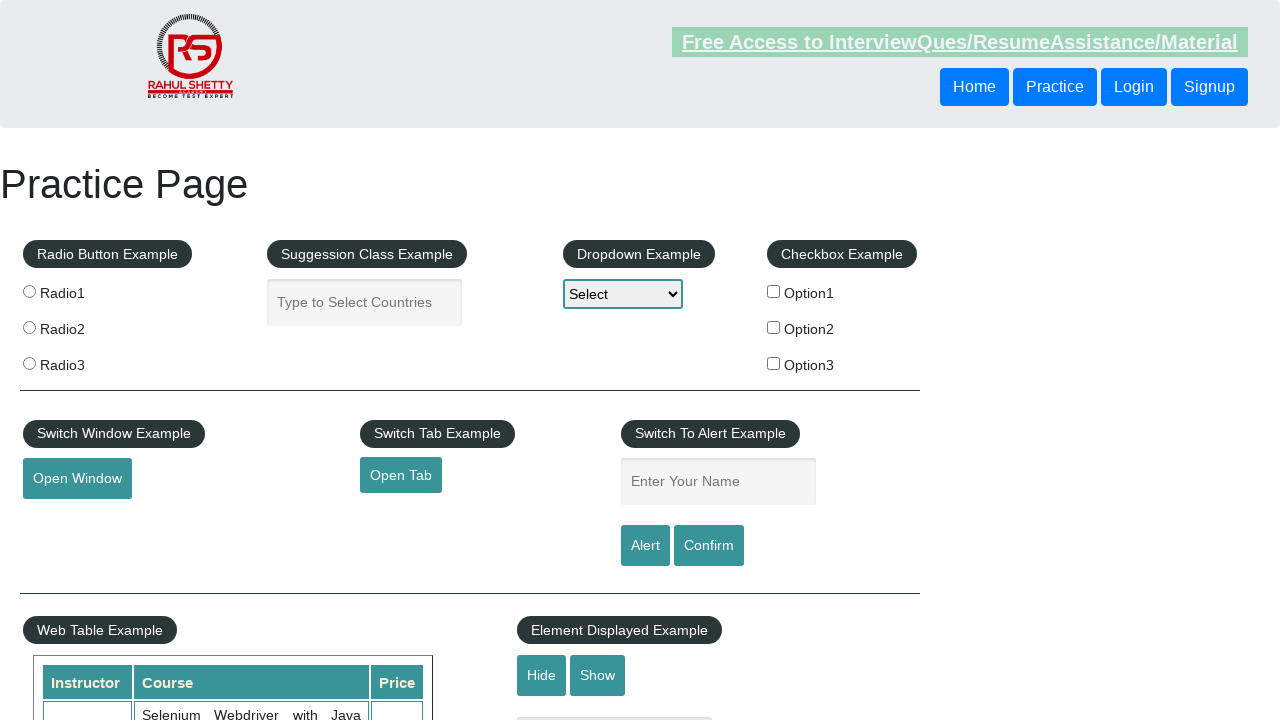

Retrieved course name: 'Appium (Selenium) - Mobile Automation Testing from Scratch'
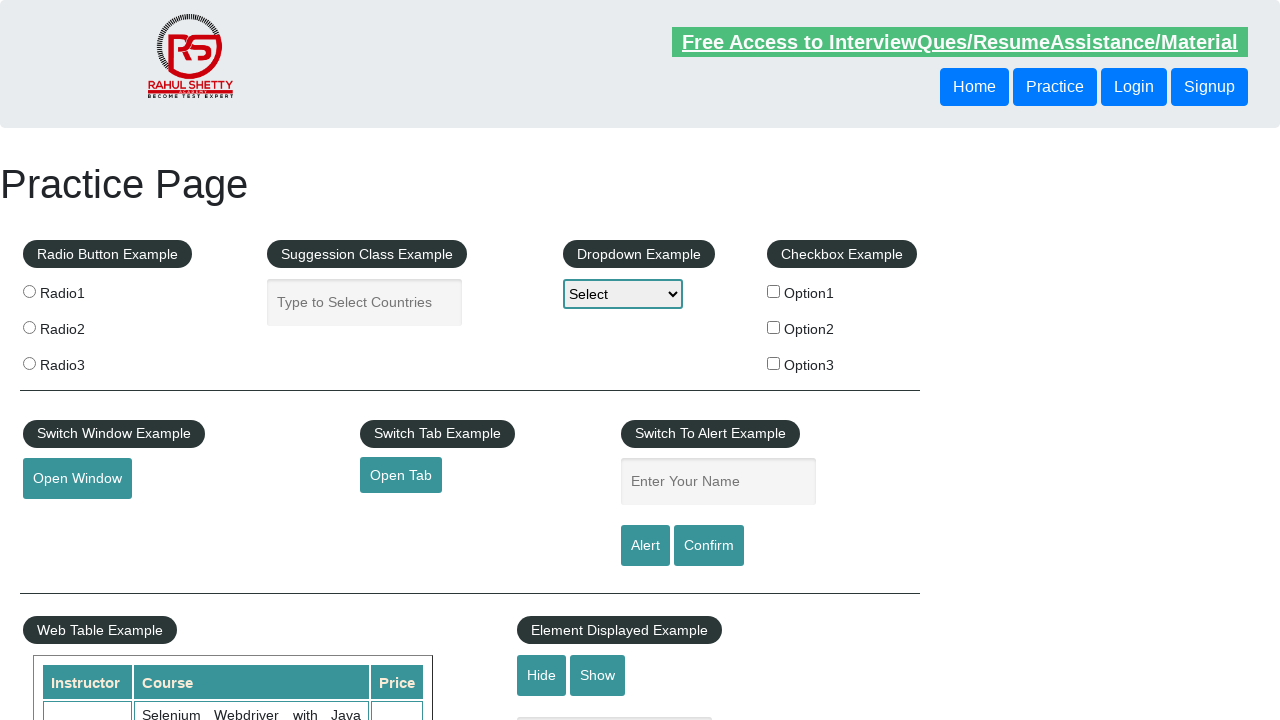

Retrieved course name: 'WebSecurity Testing for Beginners-QA knowledge to next level'
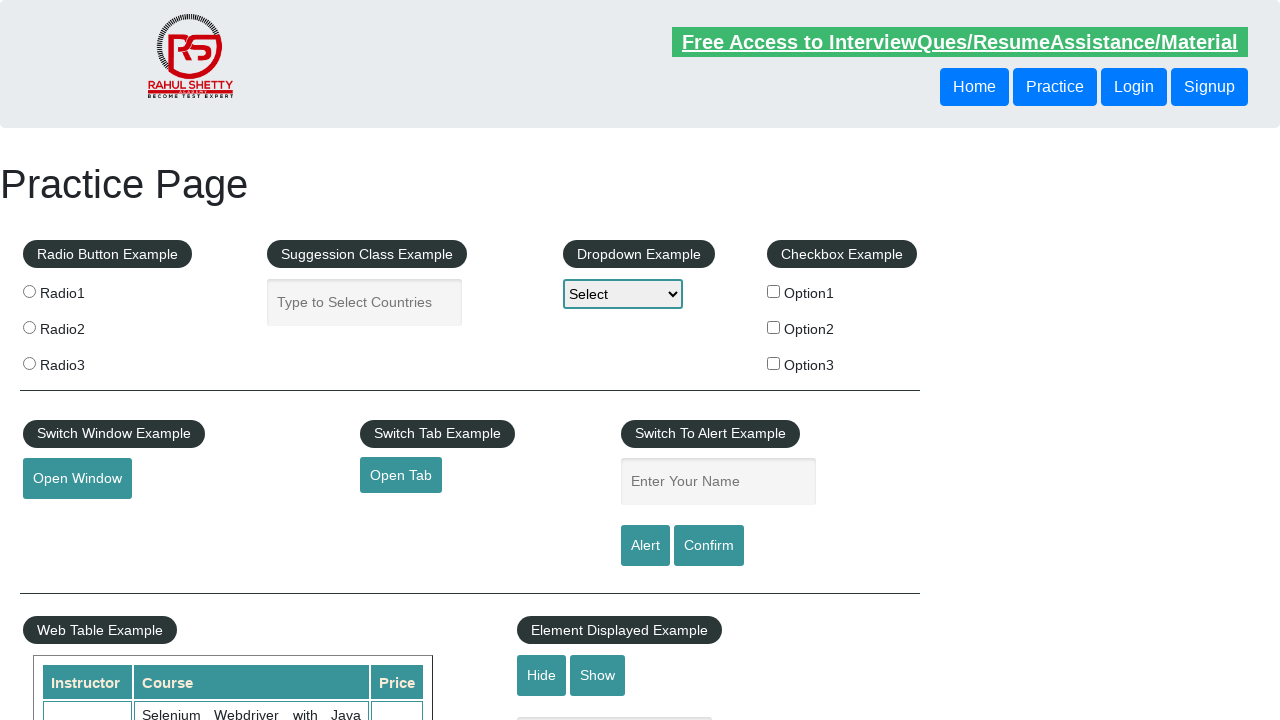

Retrieved course name: 'Learn JMETER from Scratch - (Performance + Load) Testing Tool'
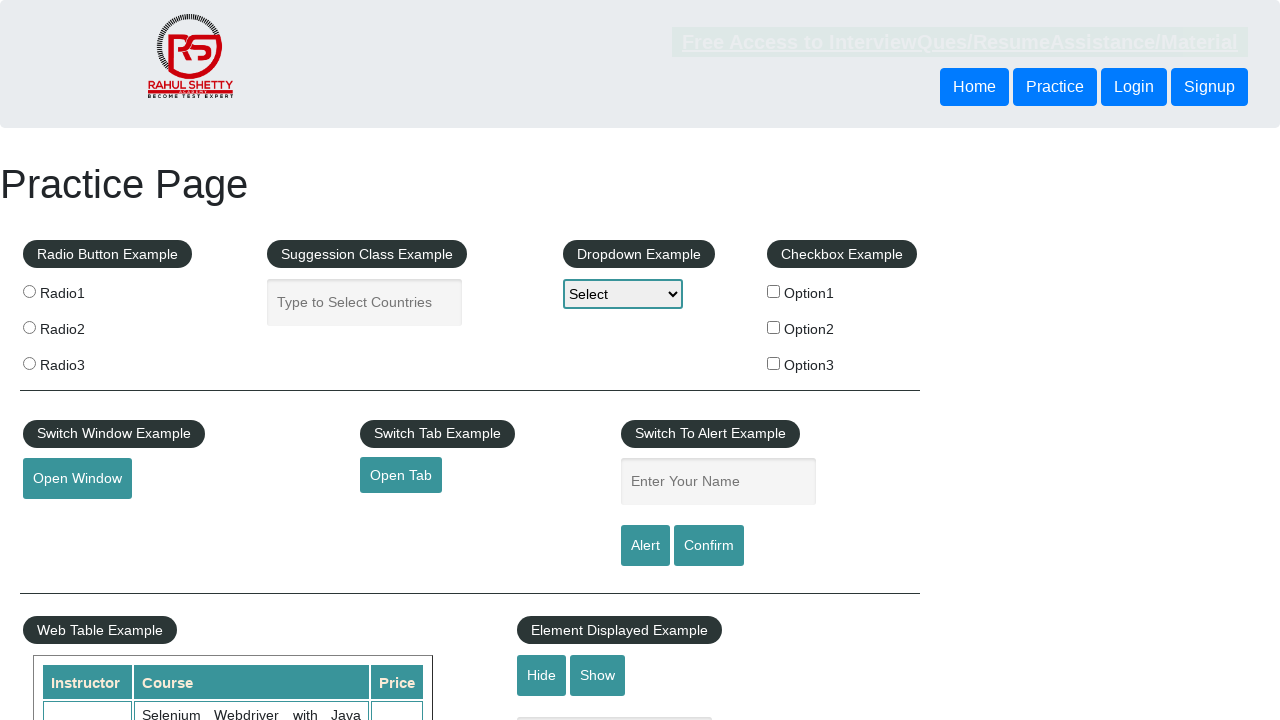

Found JMETER course, located price cell
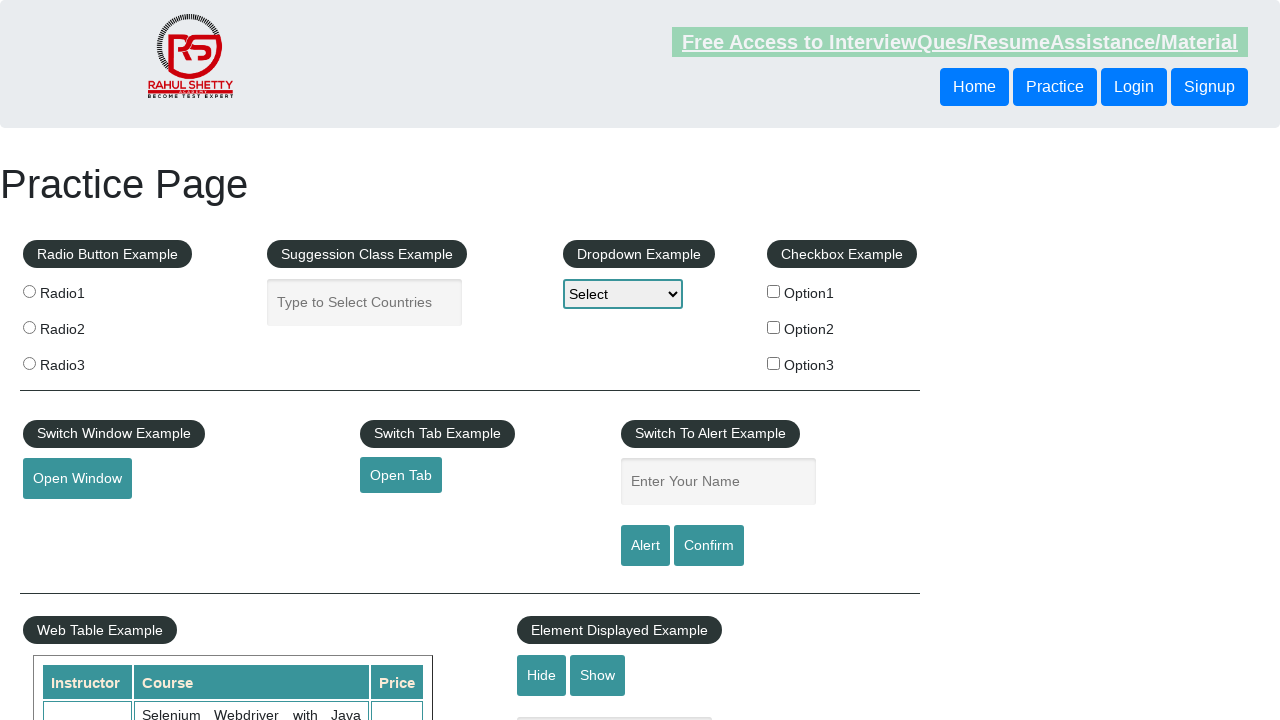

Retrieved JMETER course price: '25'
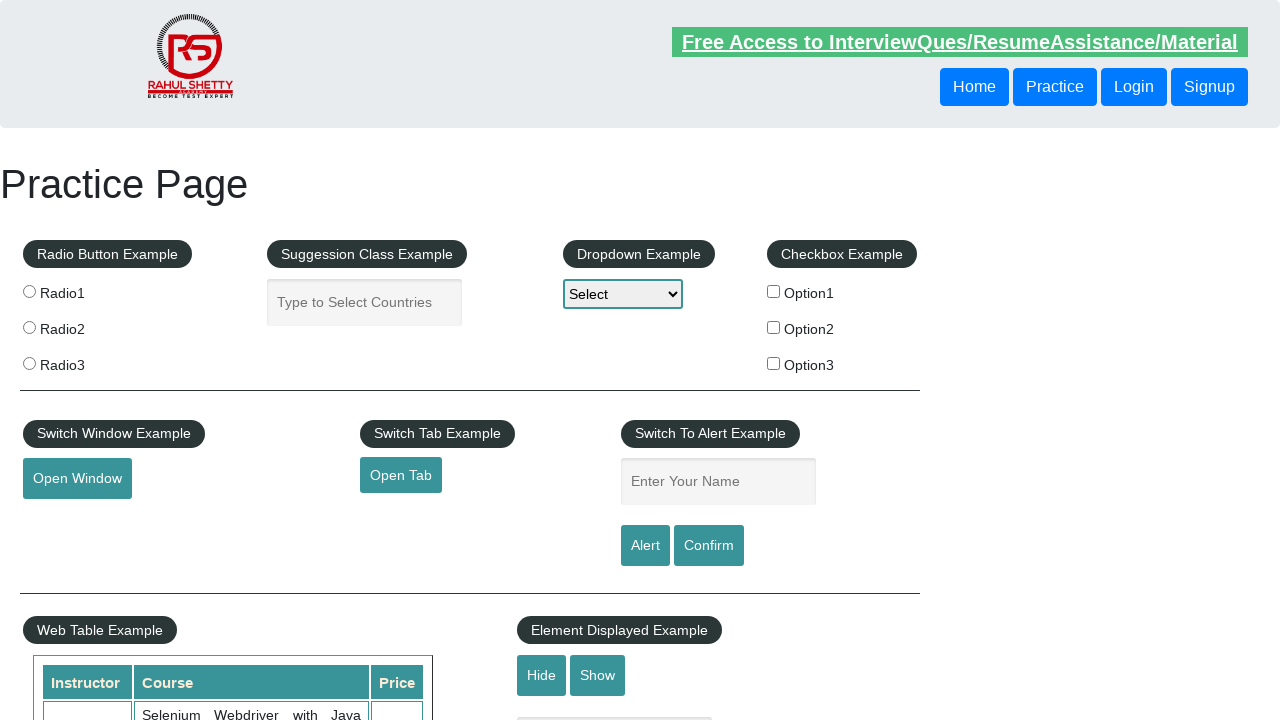

Verified JMETER course price equals '25'
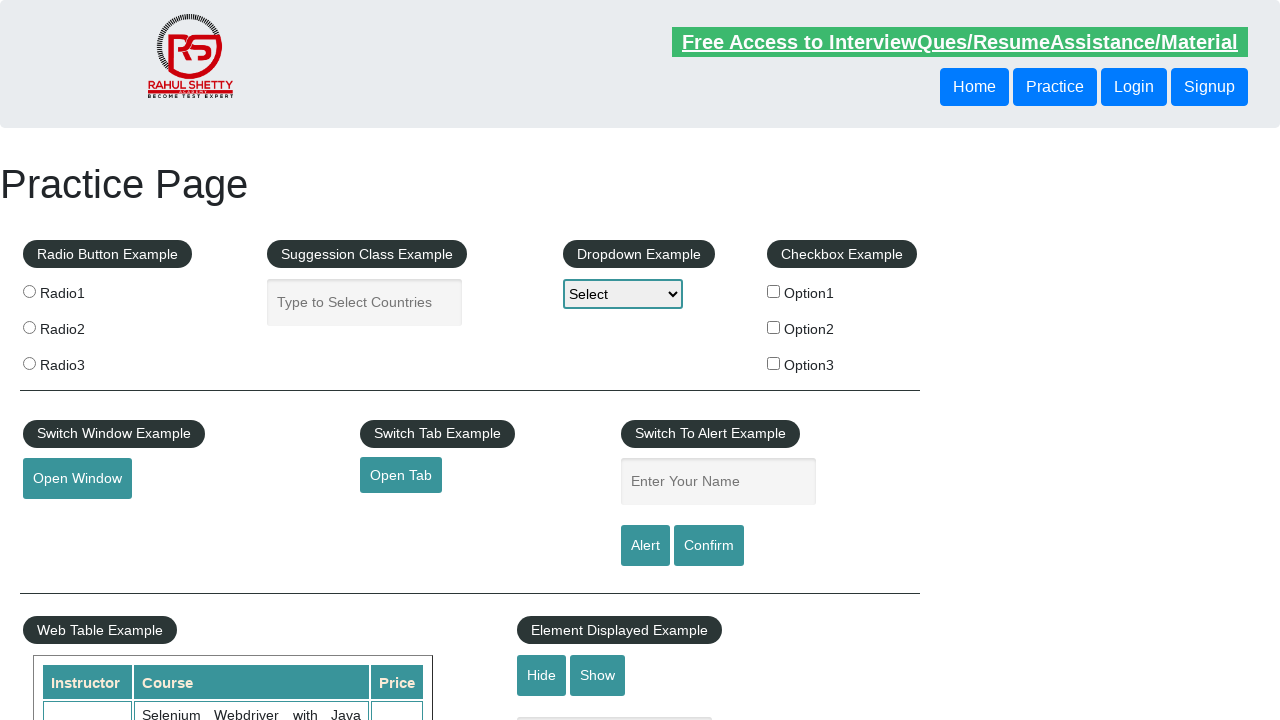

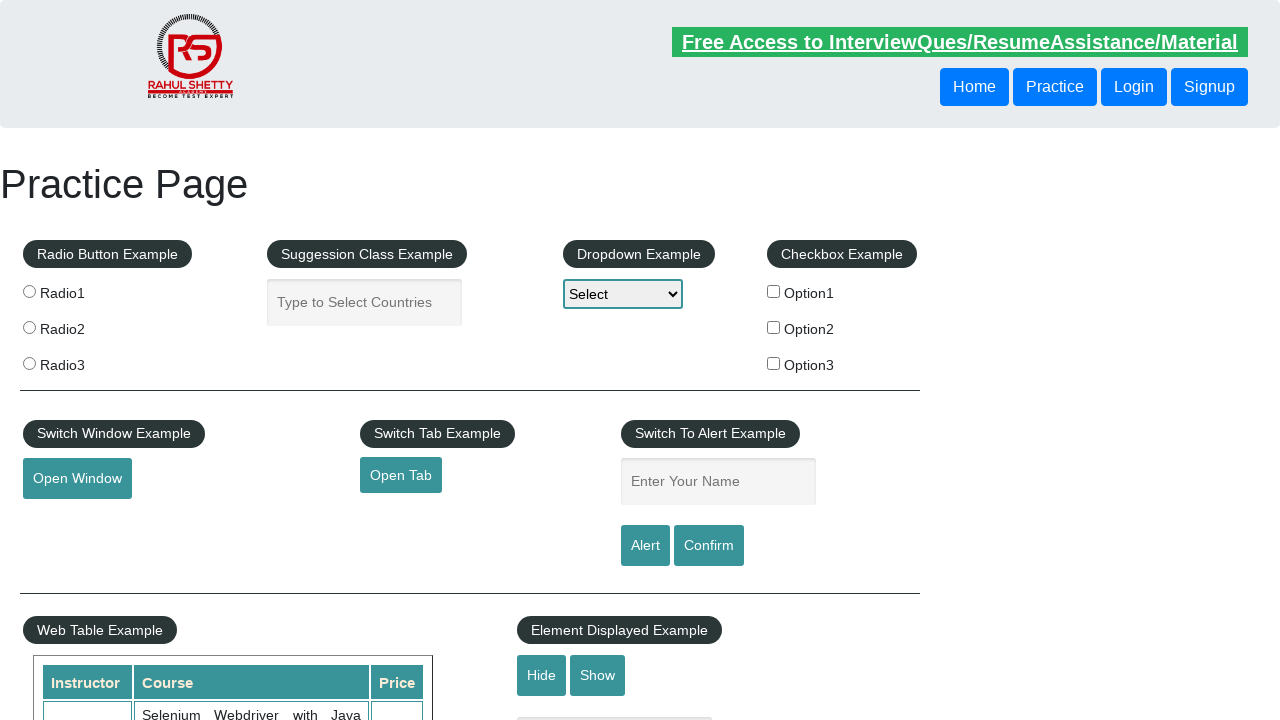